Tests the text input functionality on UI Testing Playground by entering text in an input field and clicking a button that should update its label to match the entered text.

Starting URL: http://uitestingplayground.com/textinput

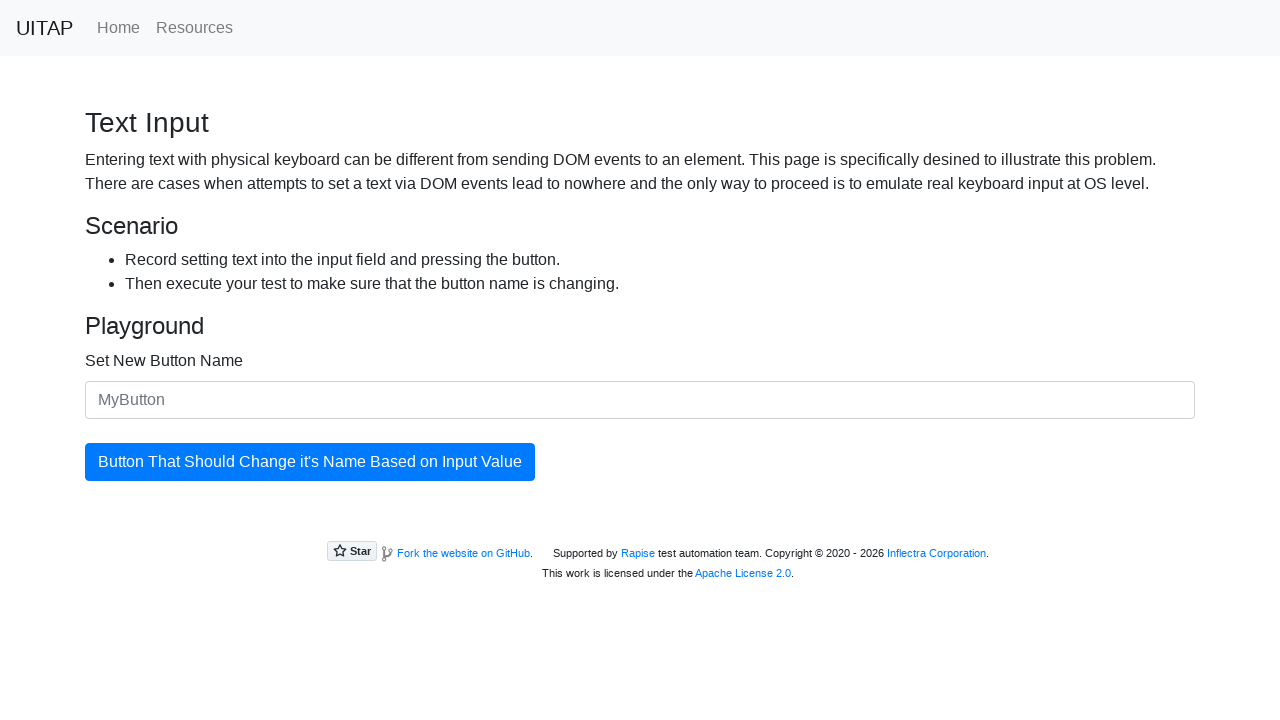

Filled input field with 'SkyPro' on #newButtonName
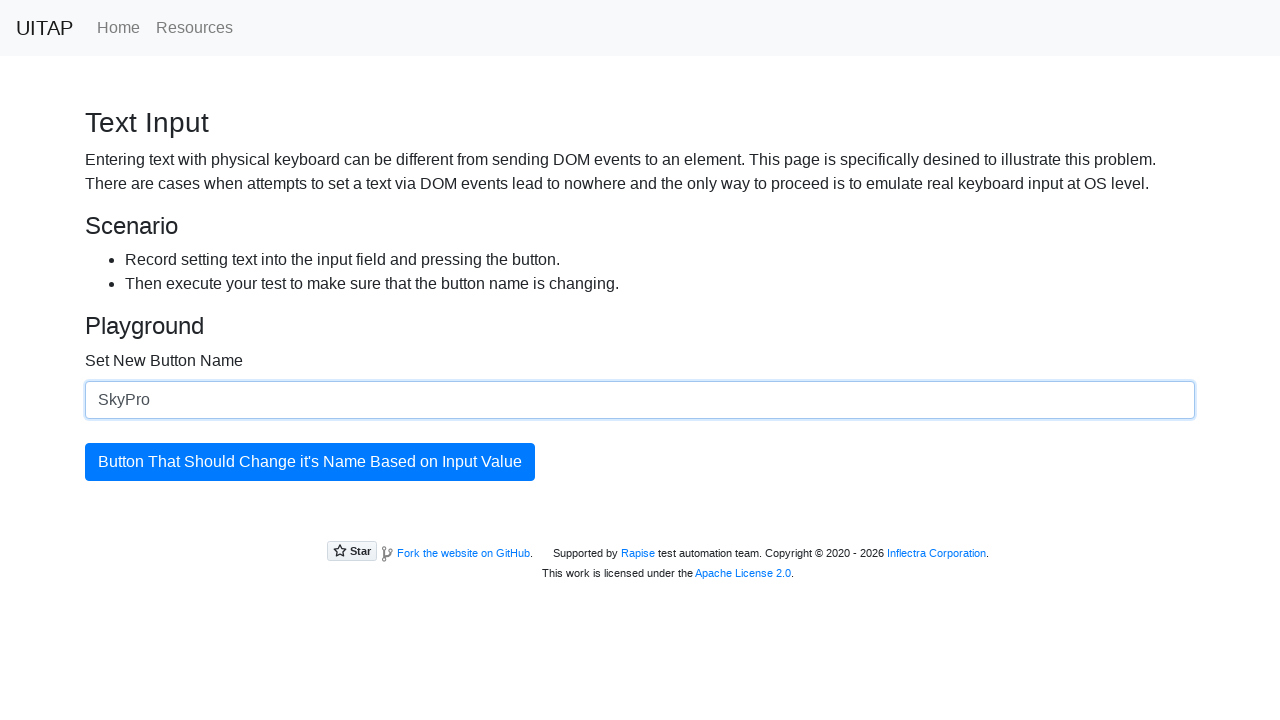

Clicked the button to update its label at (310, 462) on #updatingButton
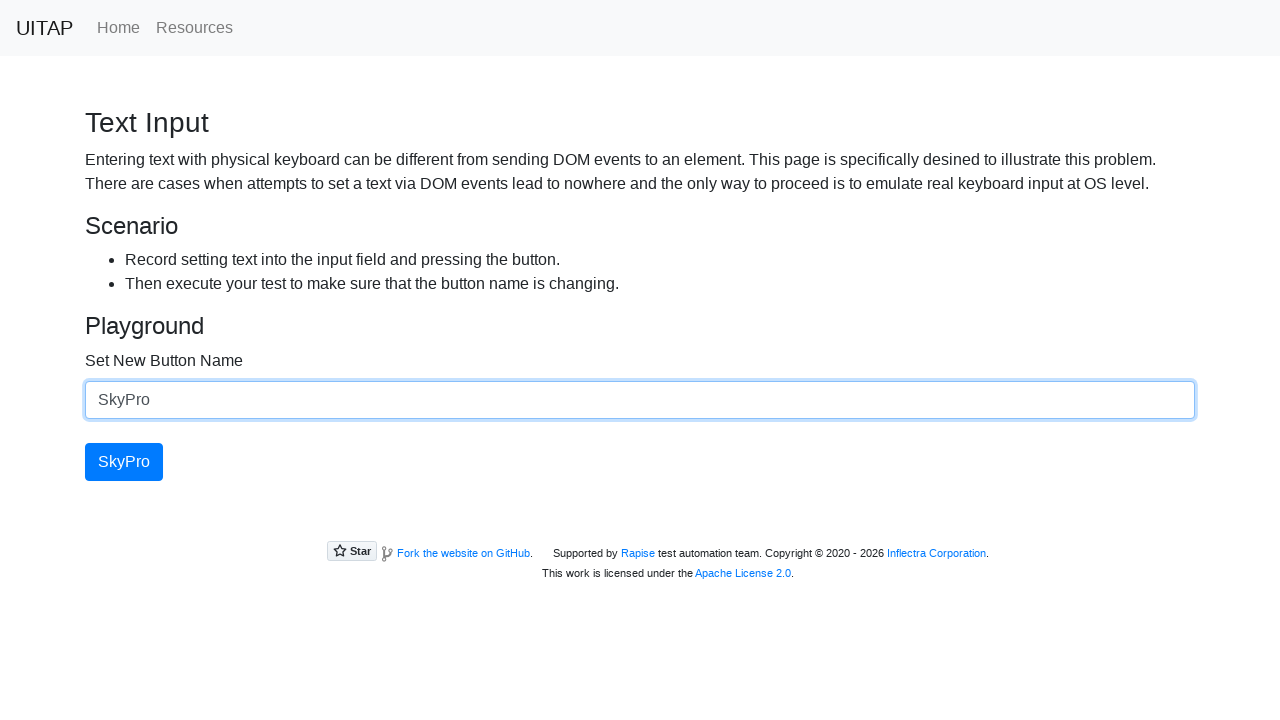

Button element confirmed to be present after update
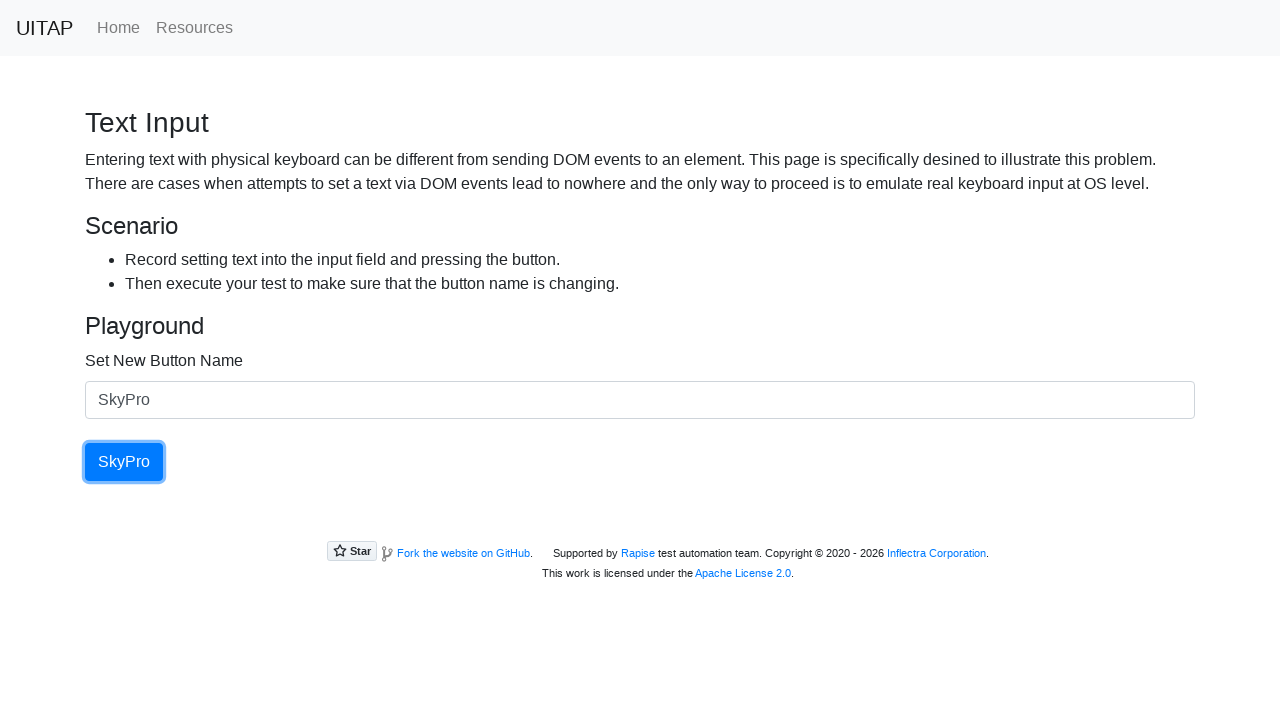

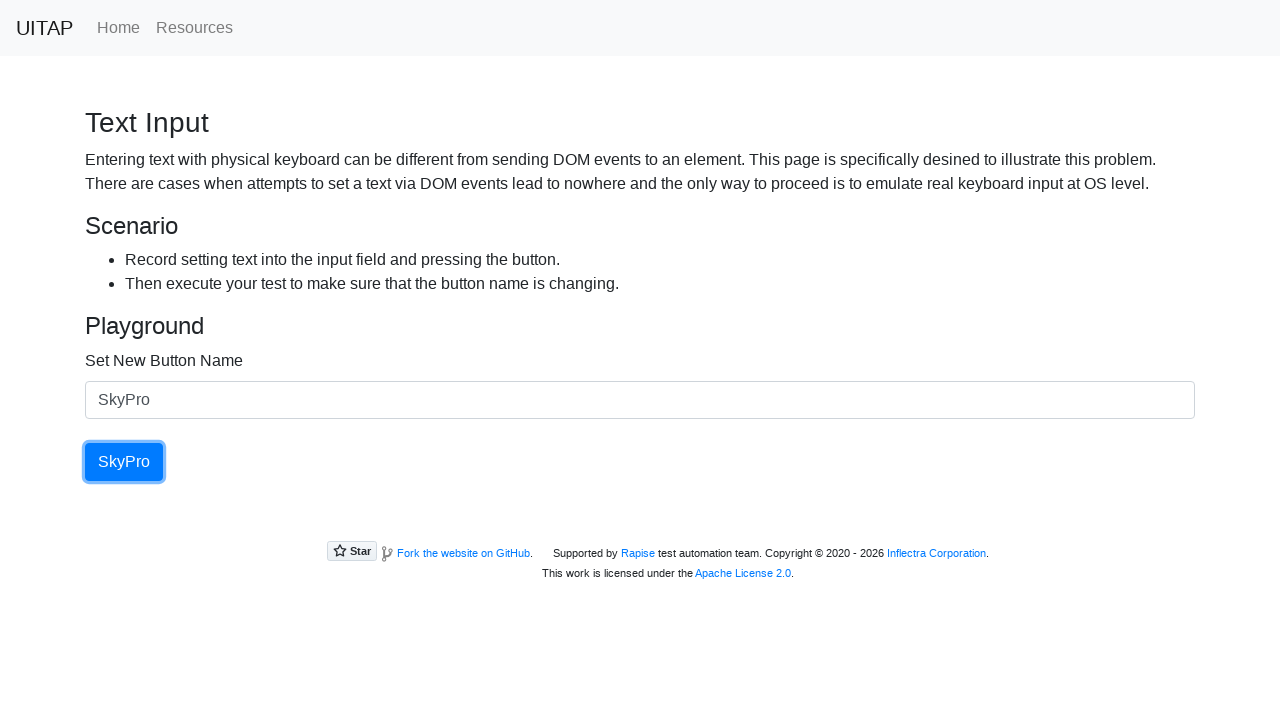